Tests a form that requires calculating the sum of two displayed numbers and selecting the result from a dropdown before submitting

Starting URL: http://suninjuly.github.io/selects1.html

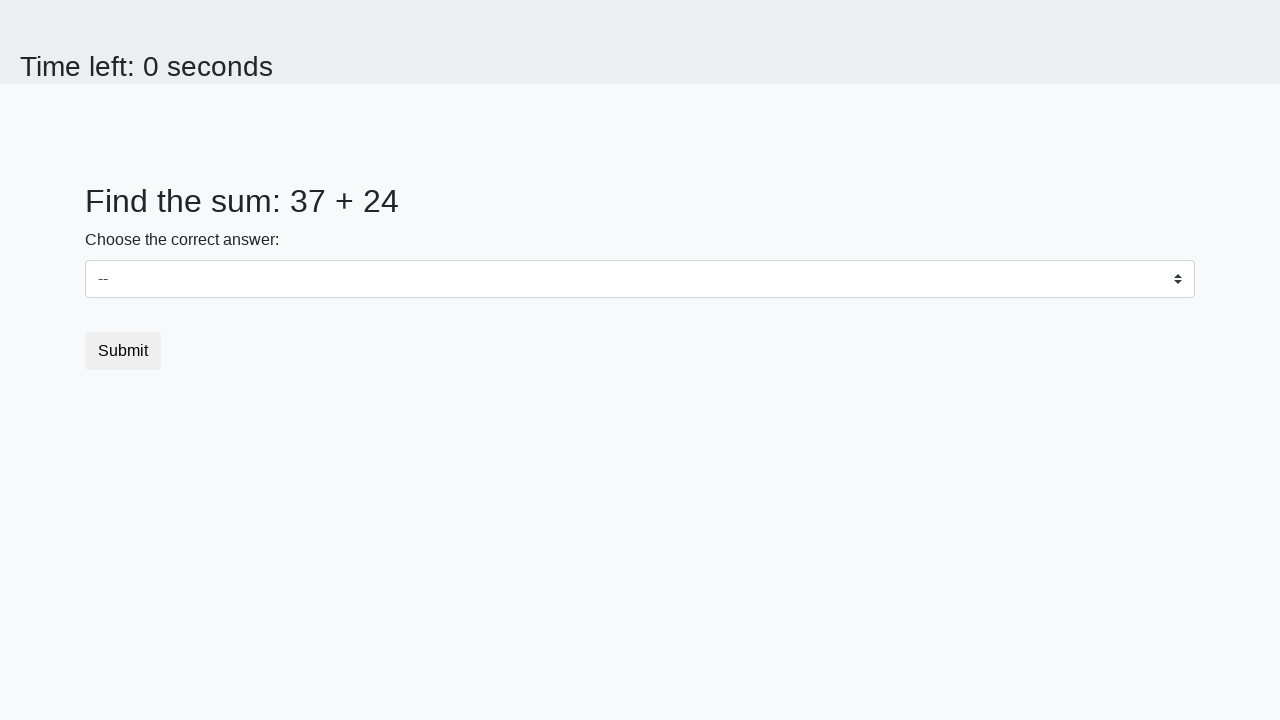

Retrieved first number from #num1 element
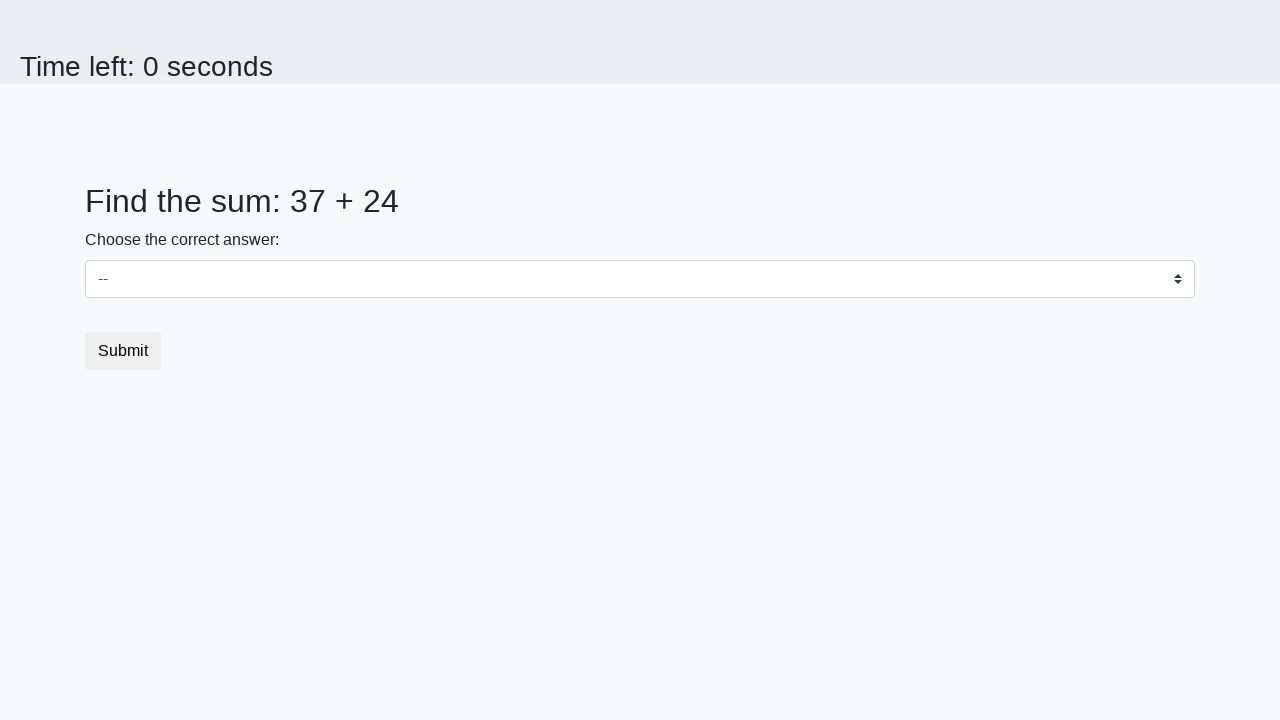

Retrieved second number from #num2 element
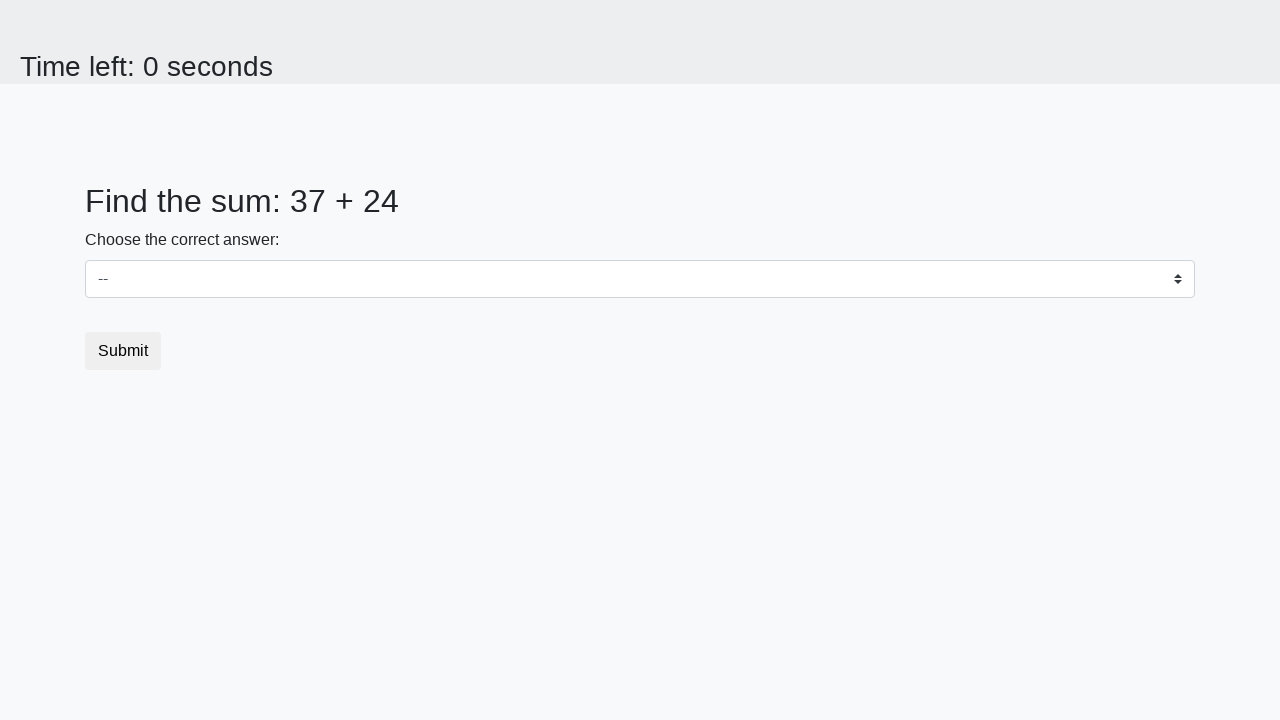

Calculated sum of the two numbers: 61
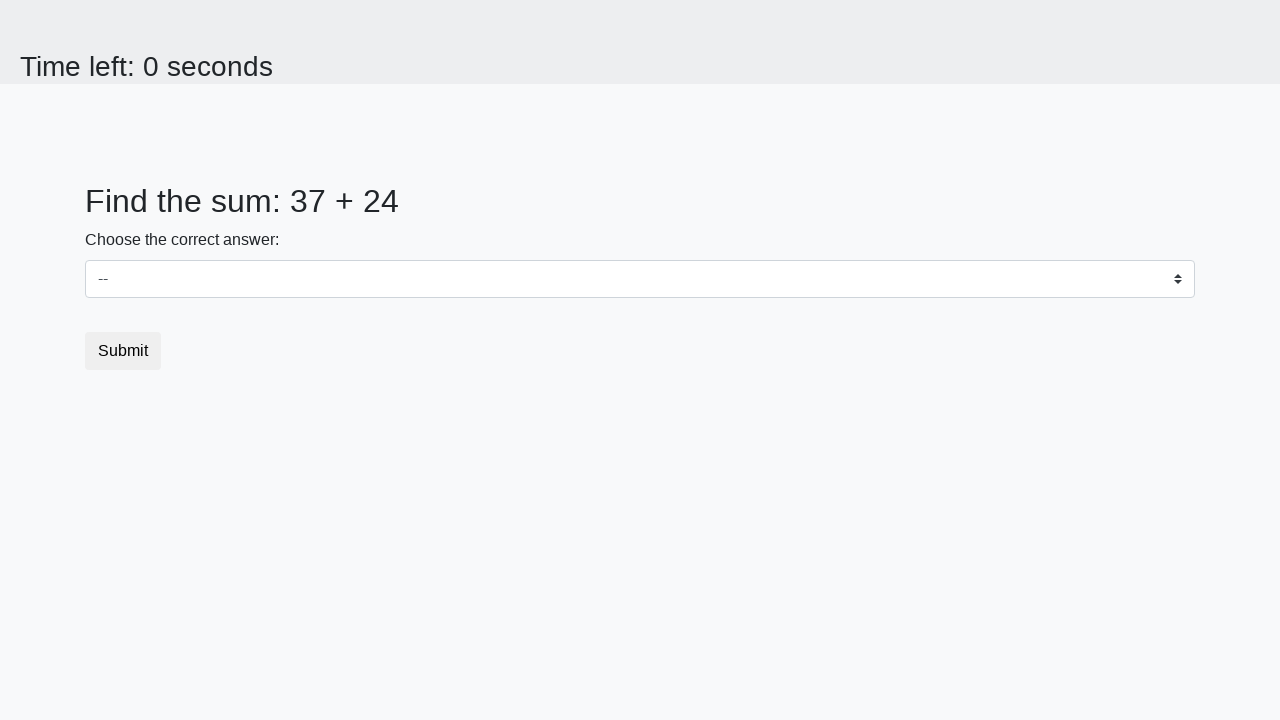

Selected calculated sum (61) from dropdown on select
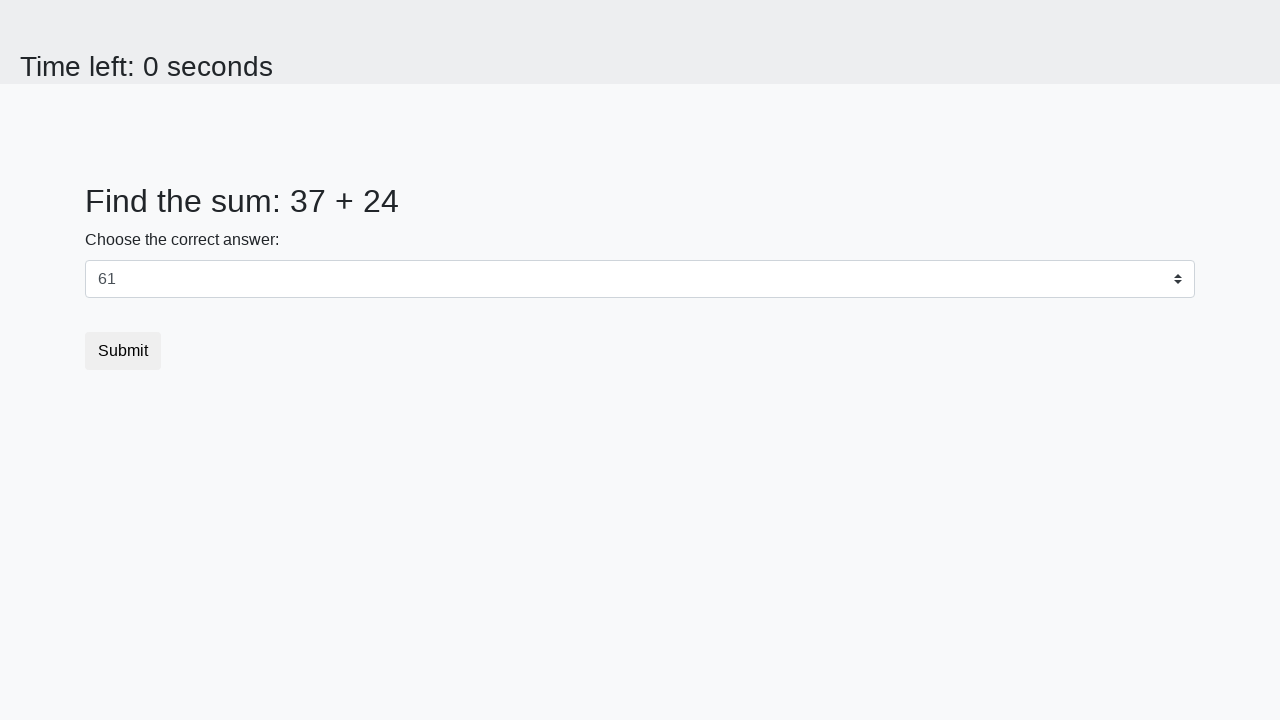

Clicked submit button to submit the form at (123, 351) on [type='submit']
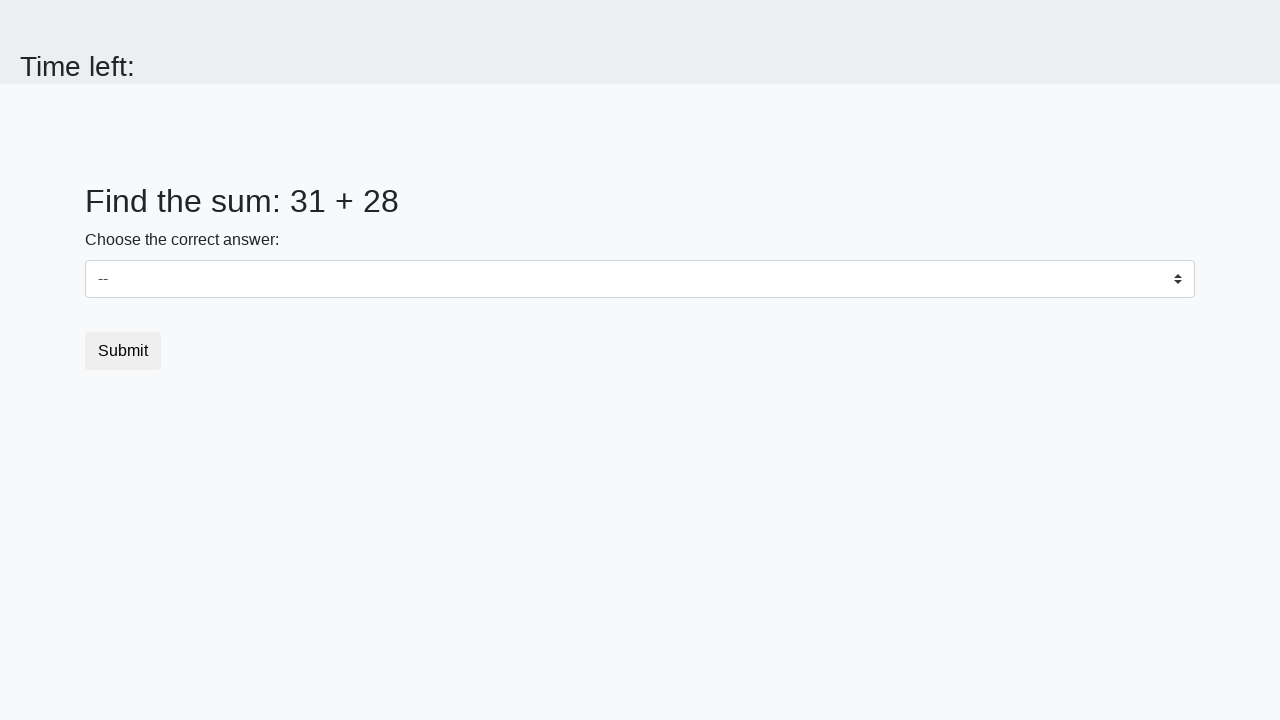

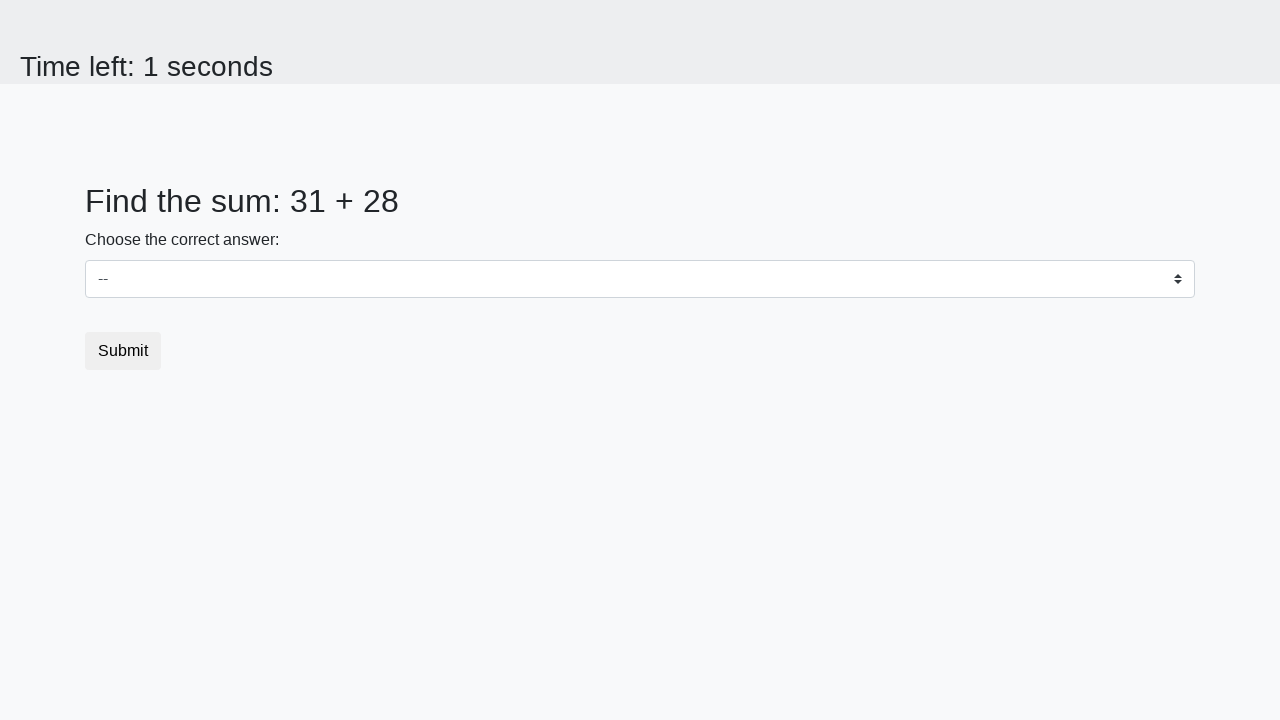